Tests that the Clear completed button displays correct text when there are completed items

Starting URL: https://demo.playwright.dev/todomvc

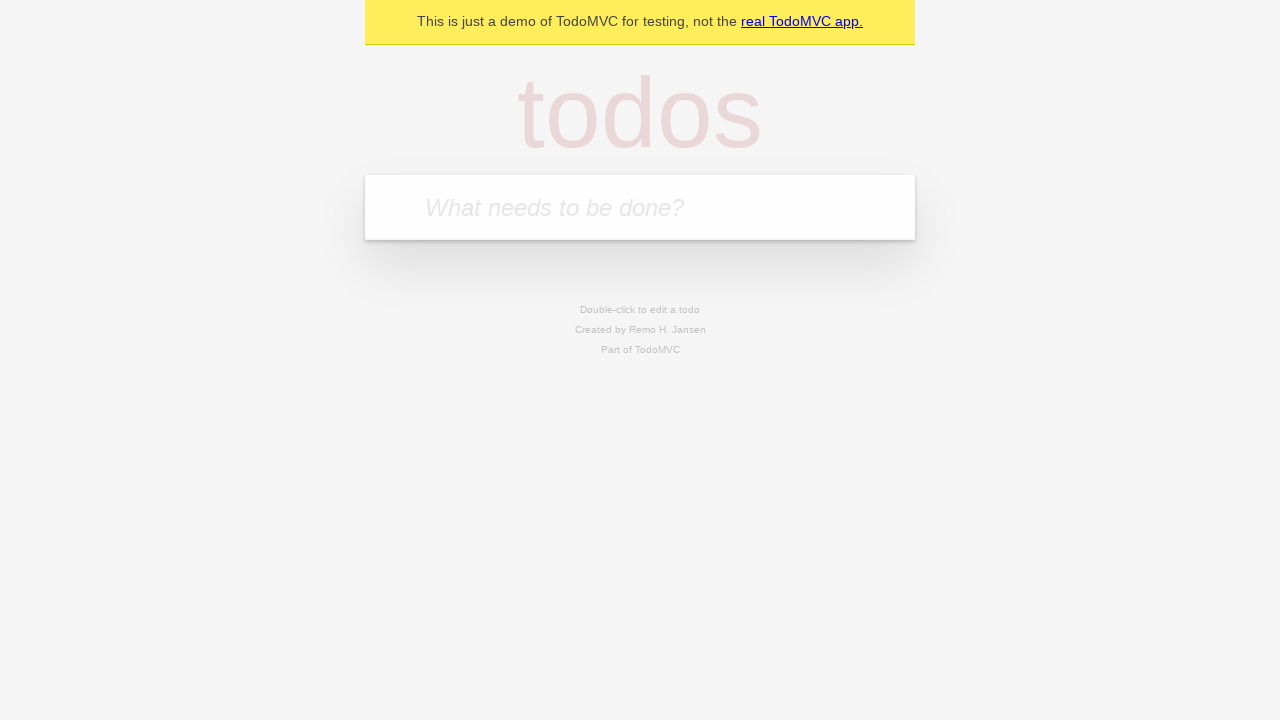

Filled todo input with 'buy some cheese' on internal:attr=[placeholder="What needs to be done?"i]
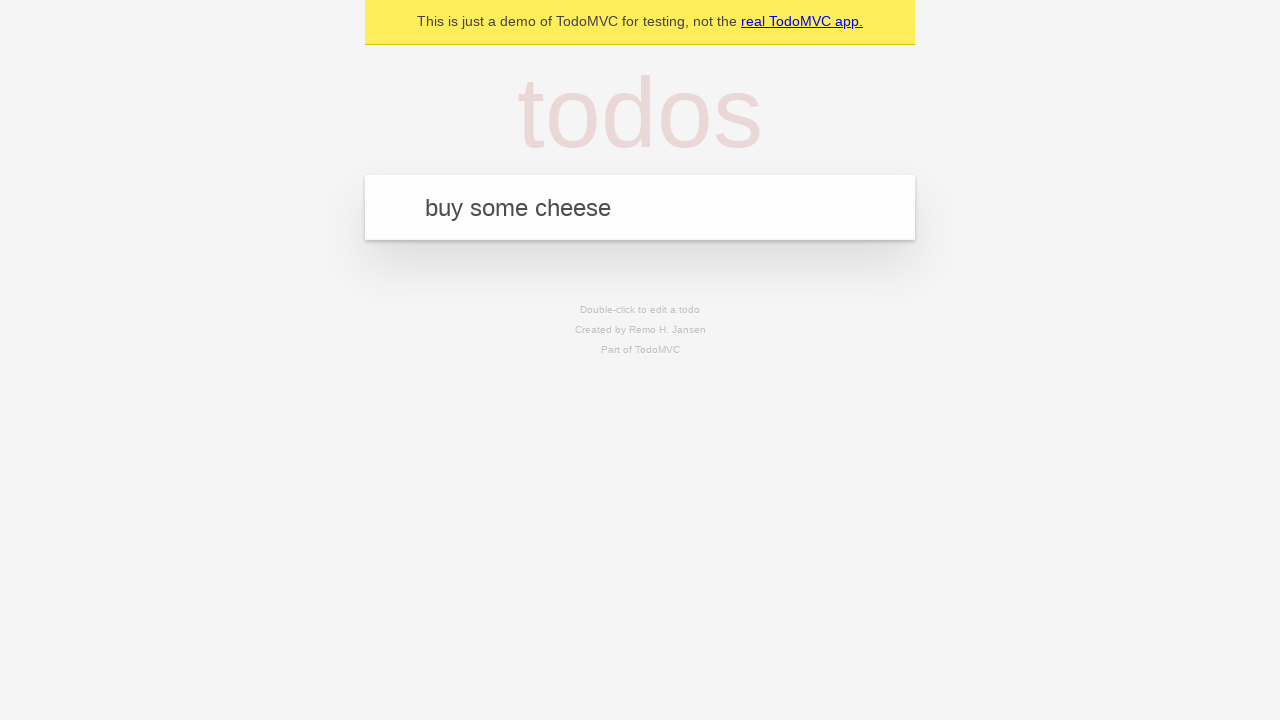

Pressed Enter to add first todo on internal:attr=[placeholder="What needs to be done?"i]
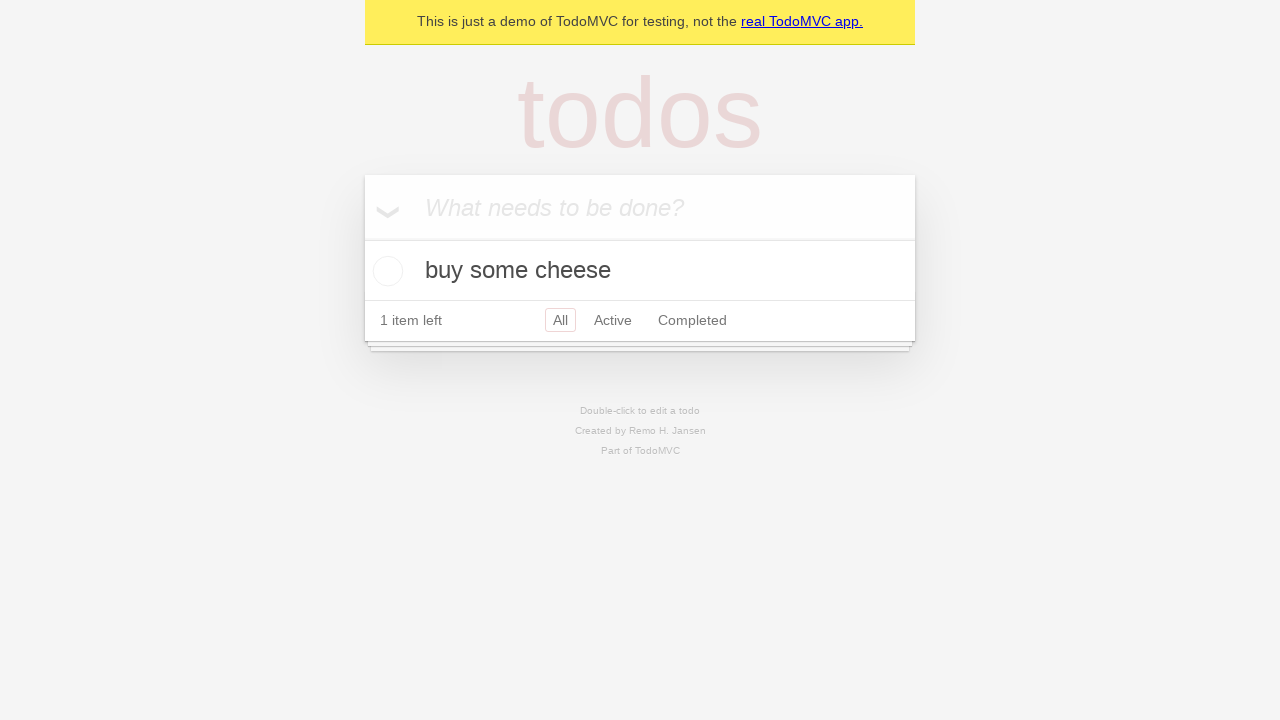

Filled todo input with 'feed the cat' on internal:attr=[placeholder="What needs to be done?"i]
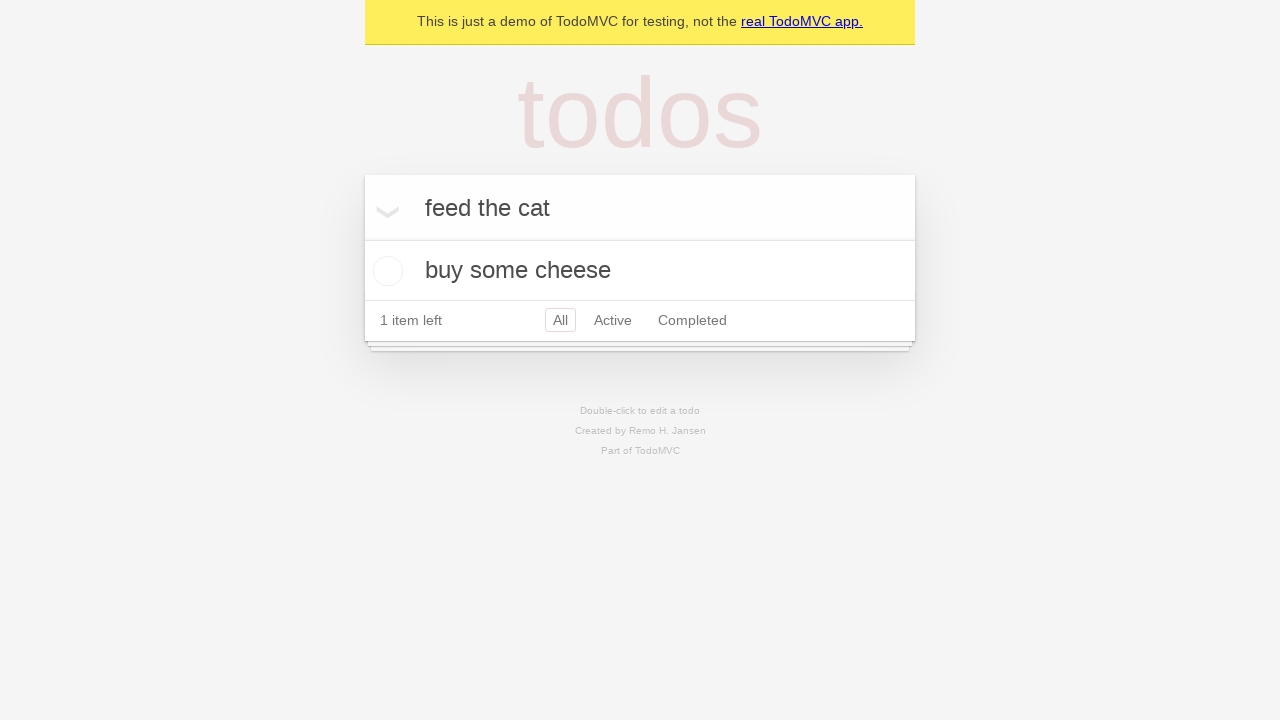

Pressed Enter to add second todo on internal:attr=[placeholder="What needs to be done?"i]
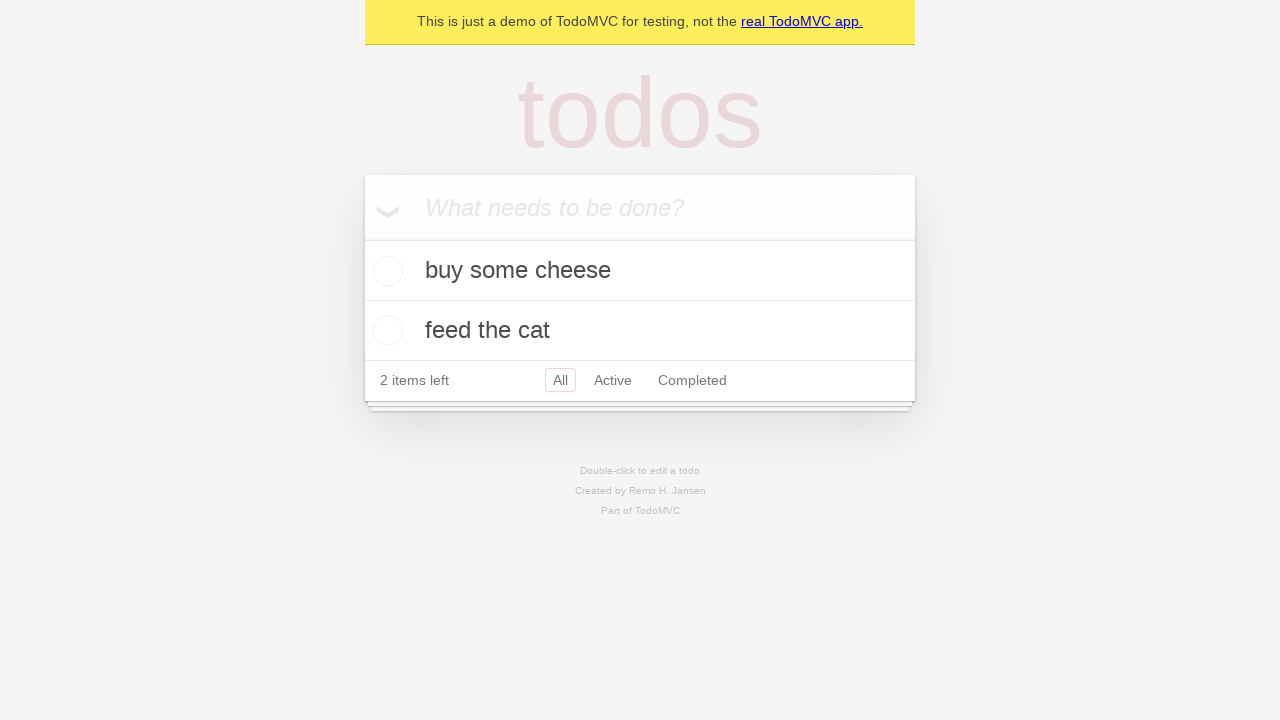

Filled todo input with 'book a doctors appointment' on internal:attr=[placeholder="What needs to be done?"i]
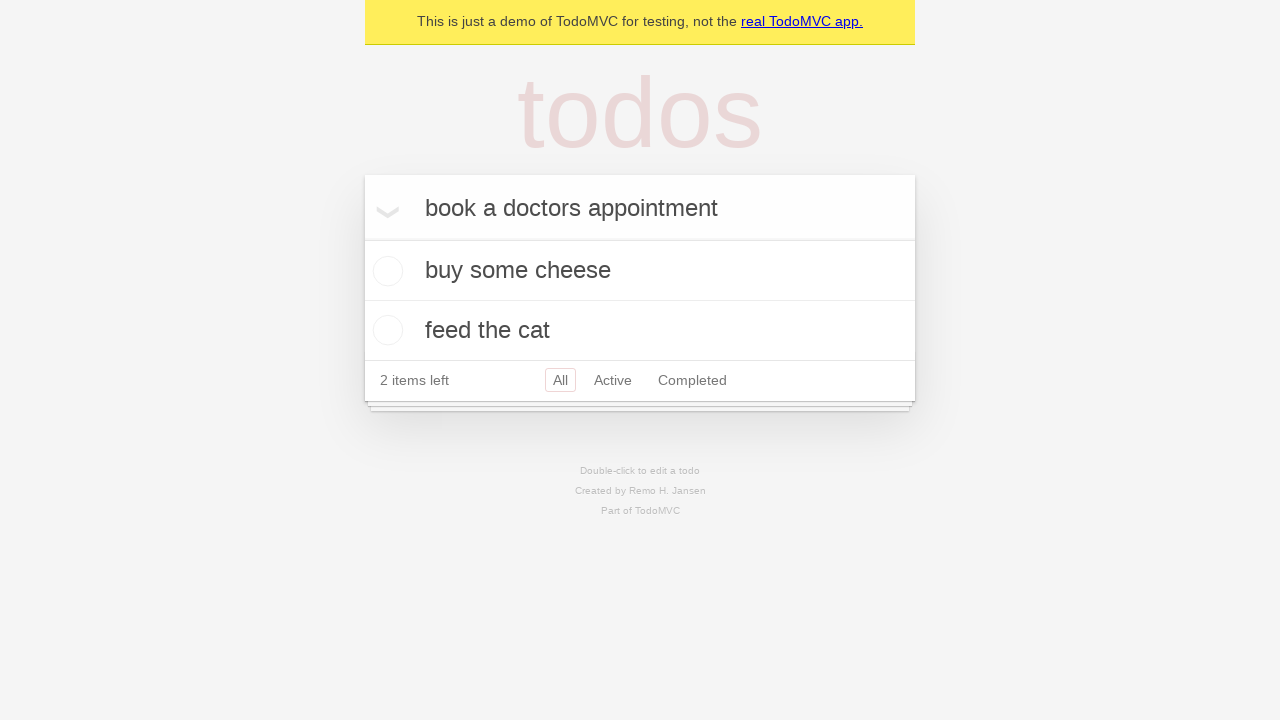

Pressed Enter to add third todo on internal:attr=[placeholder="What needs to be done?"i]
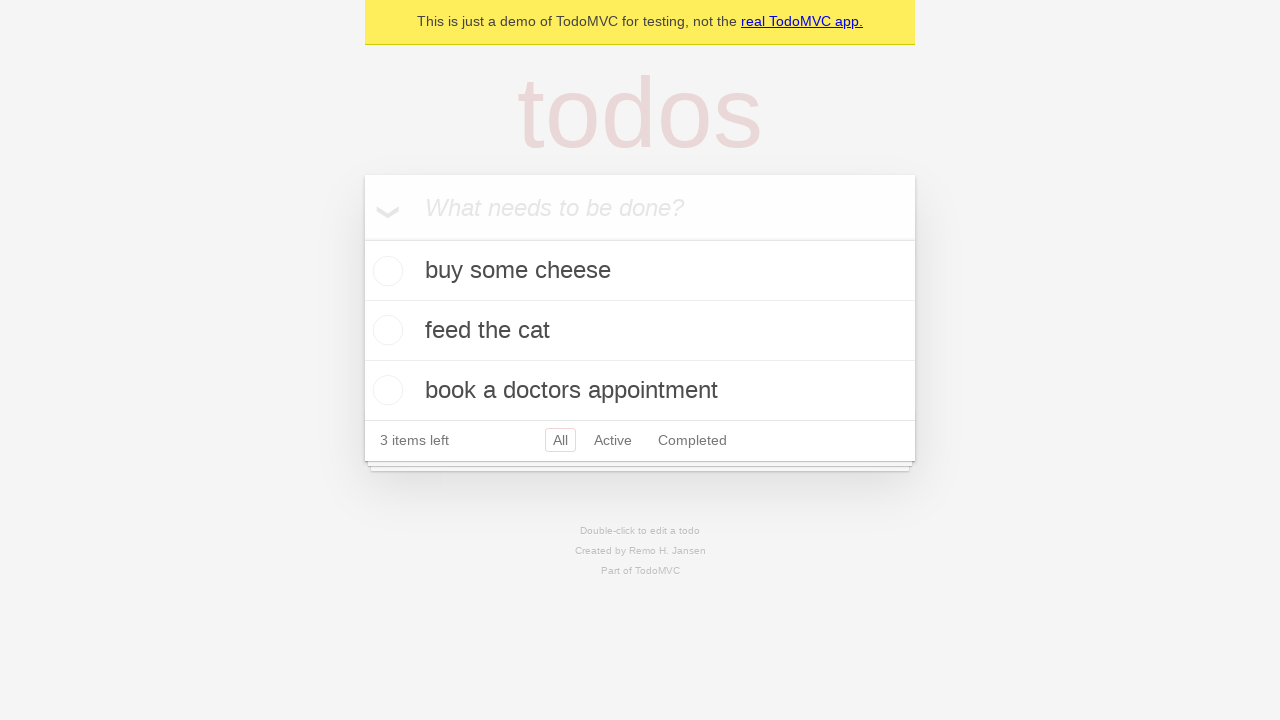

Checked first todo to mark as completed at (385, 271) on .todo-list li .toggle >> nth=0
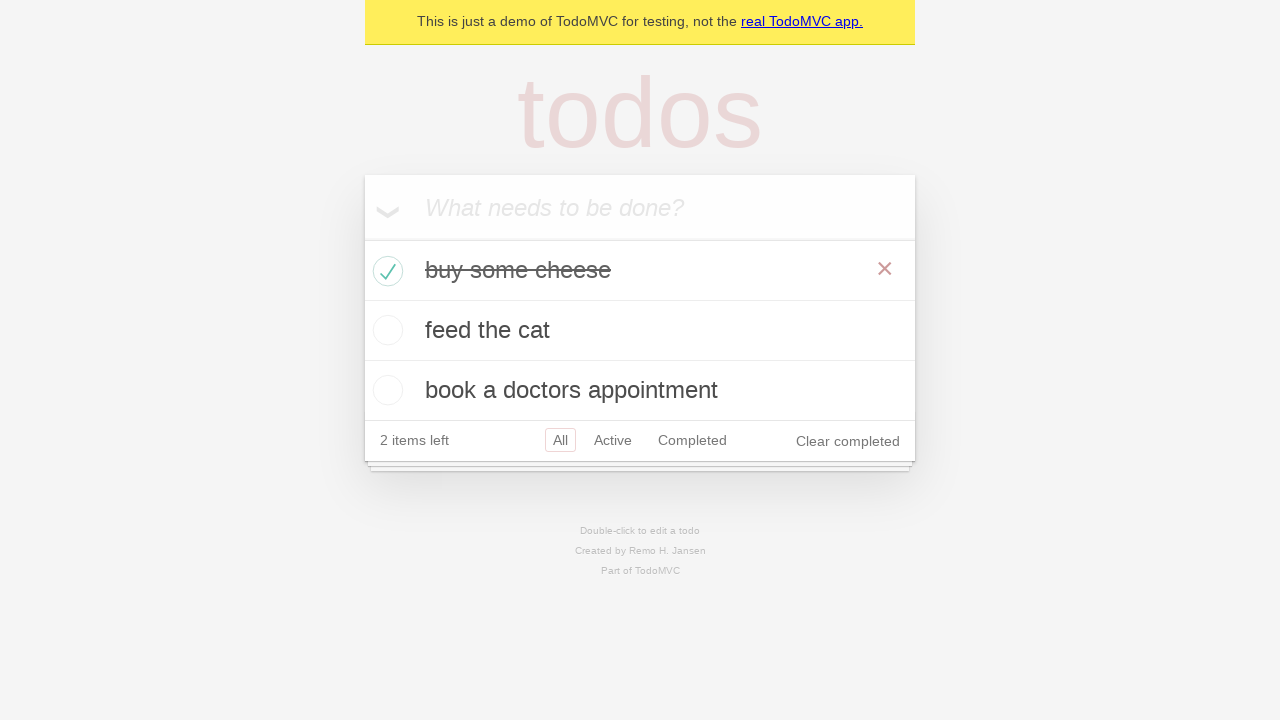

Clear completed button is visible and loaded
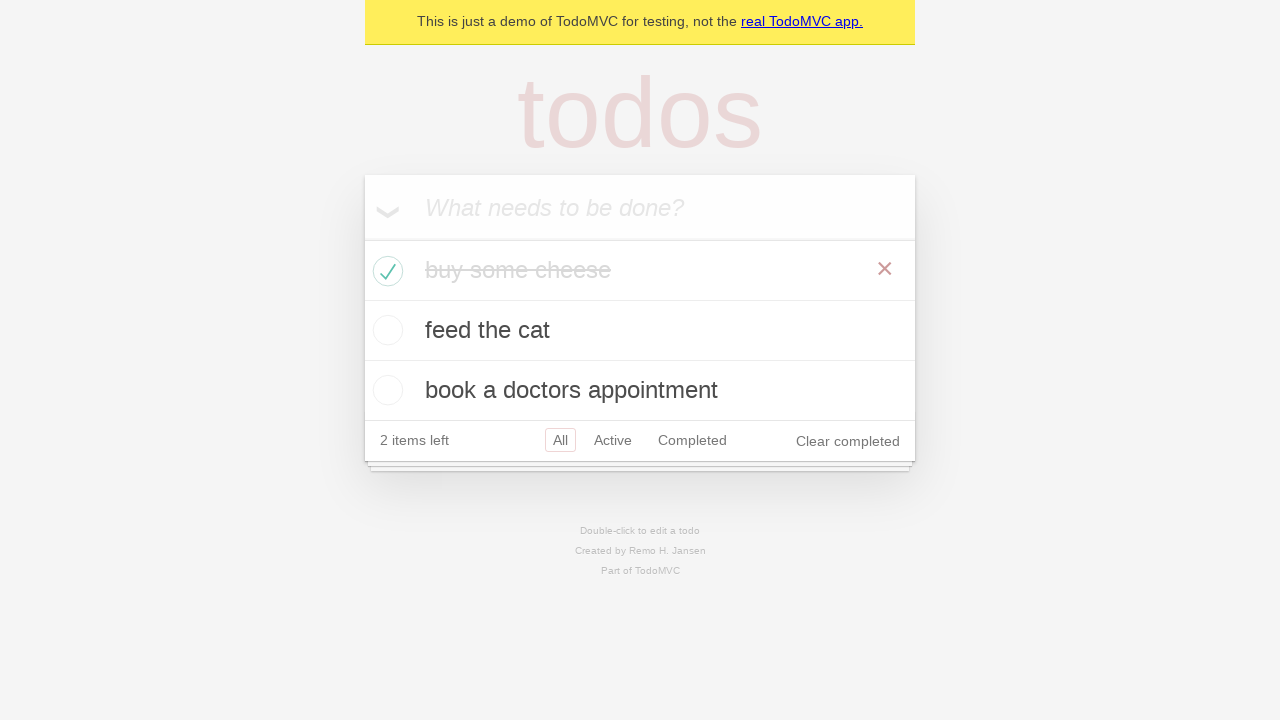

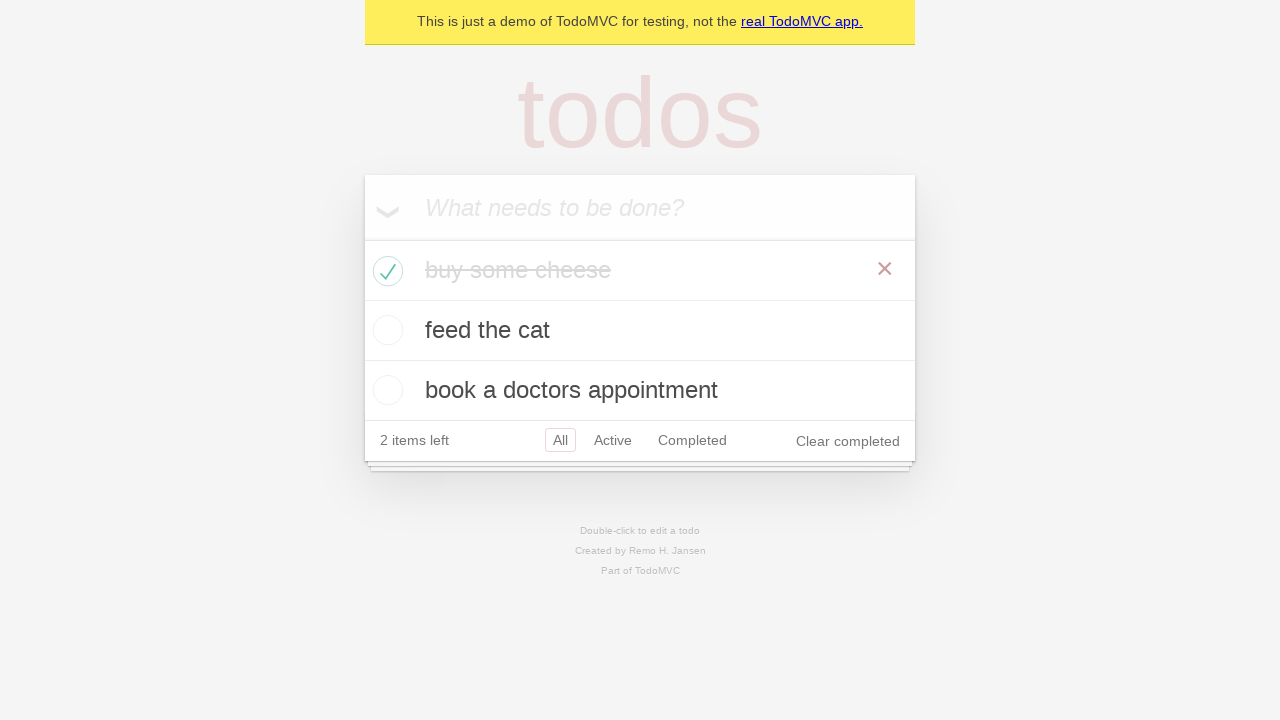